Navigates to the nopCommerce demo page and verifies the page loads by checking the title is present

Starting URL: https://www.nopcommerce.com/demo

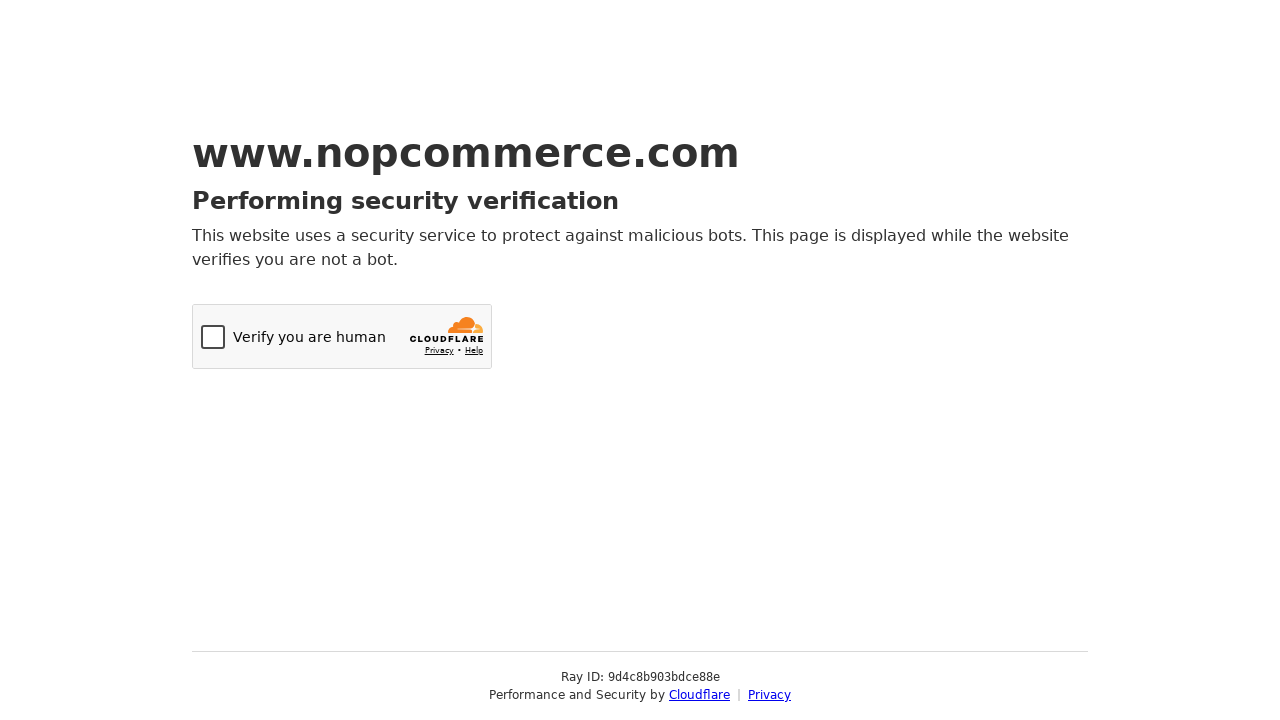

Navigated to nopCommerce demo page
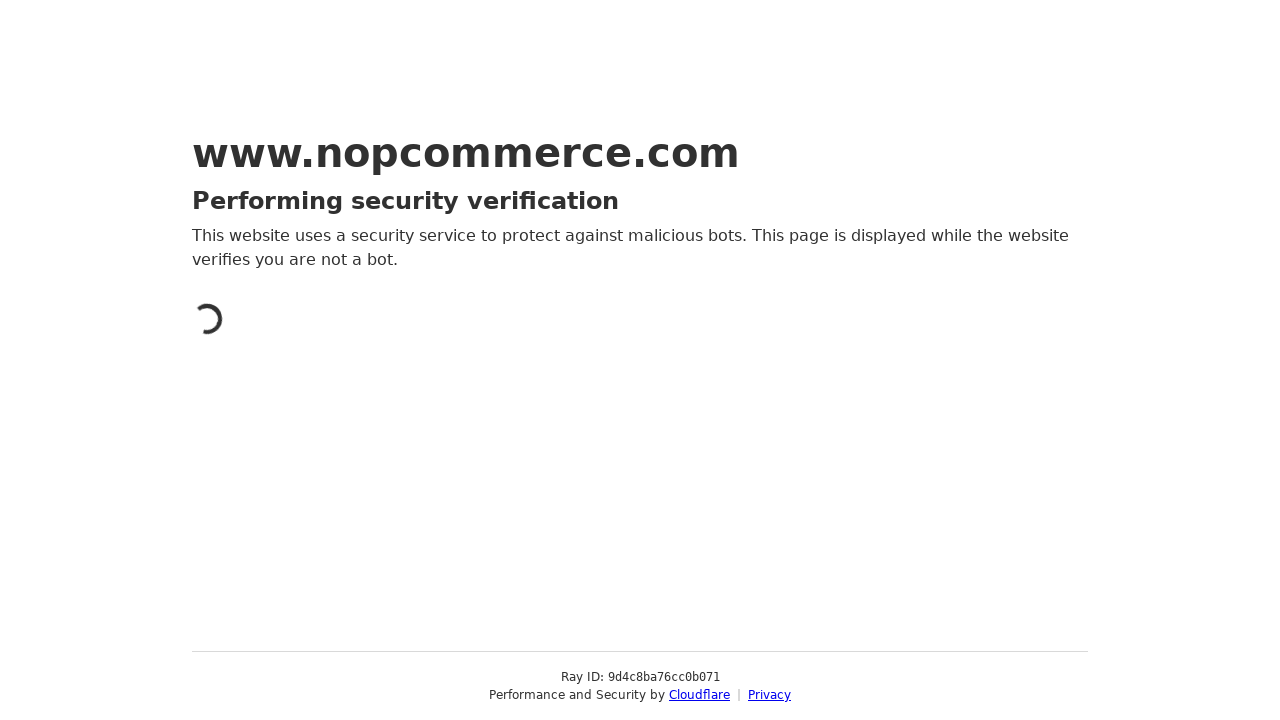

Page DOM content loaded
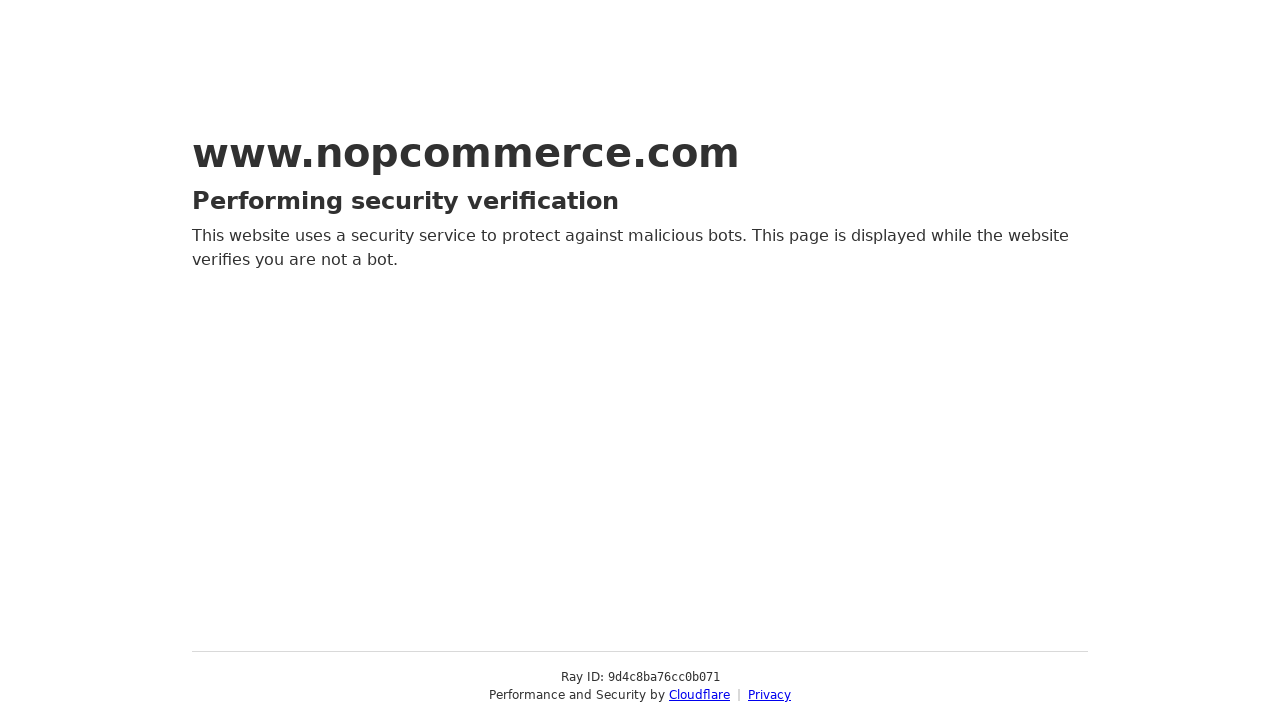

Retrieved page title
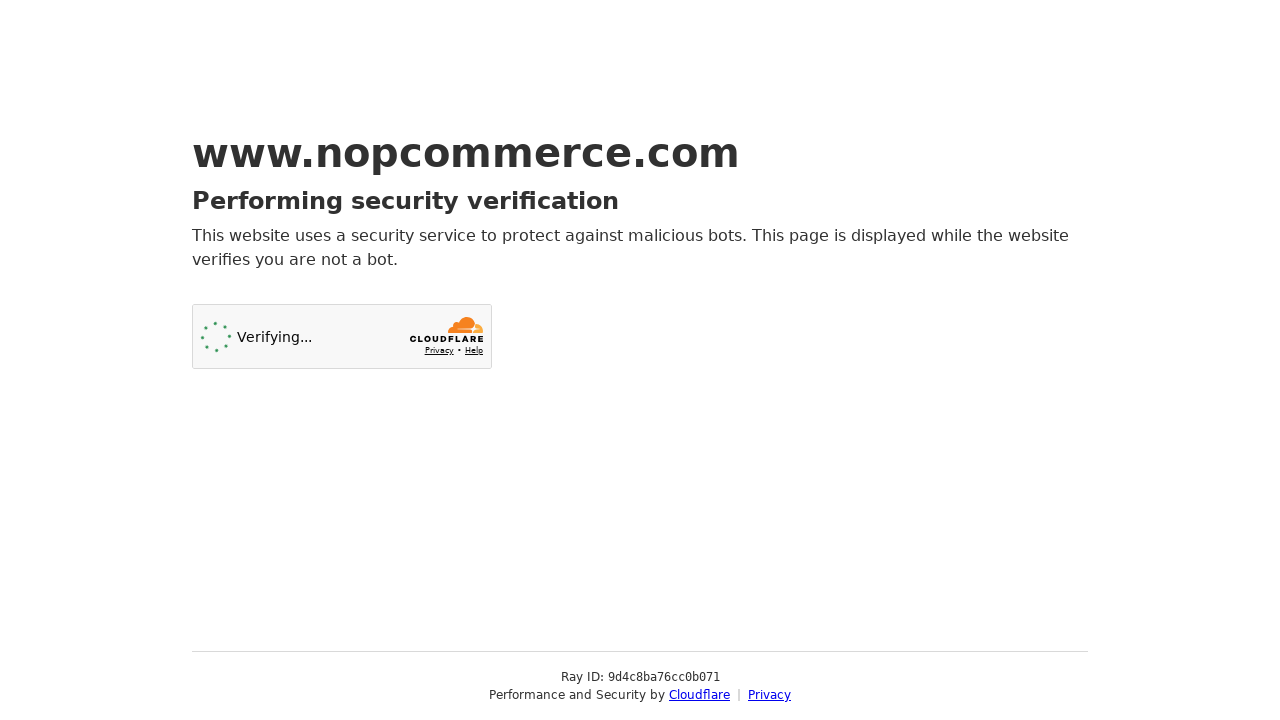

Verified page title is present and not empty
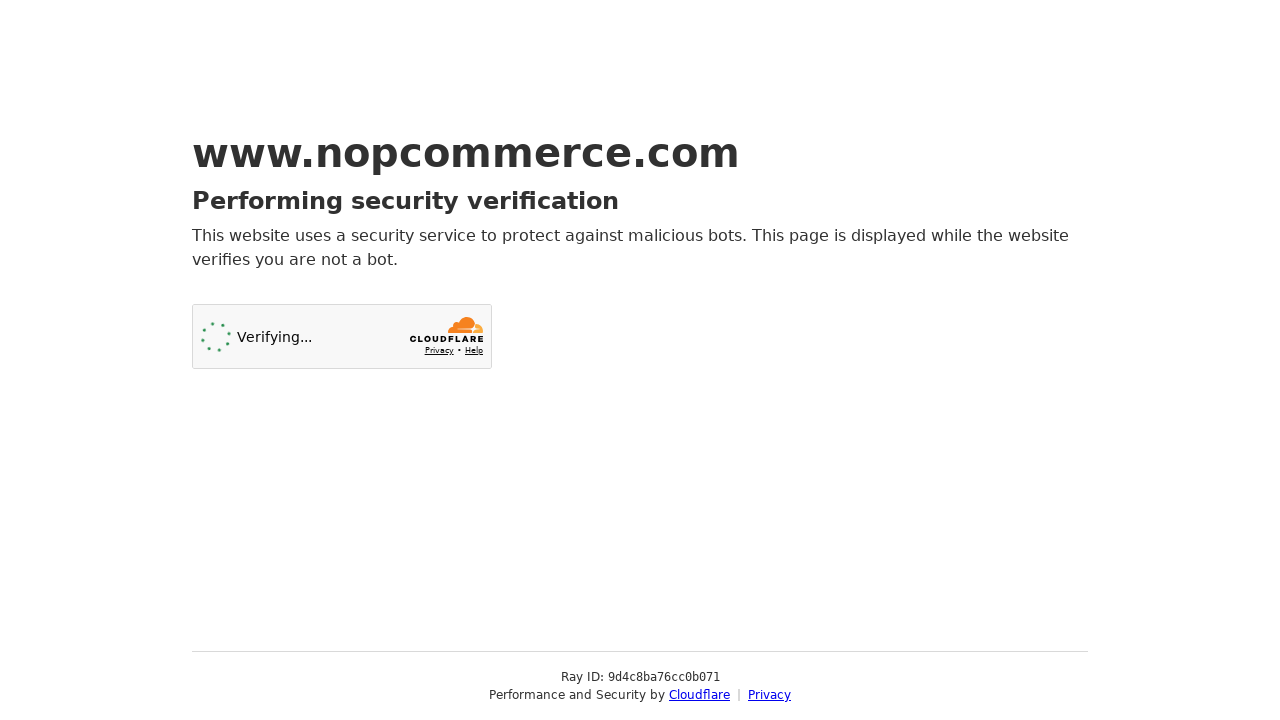

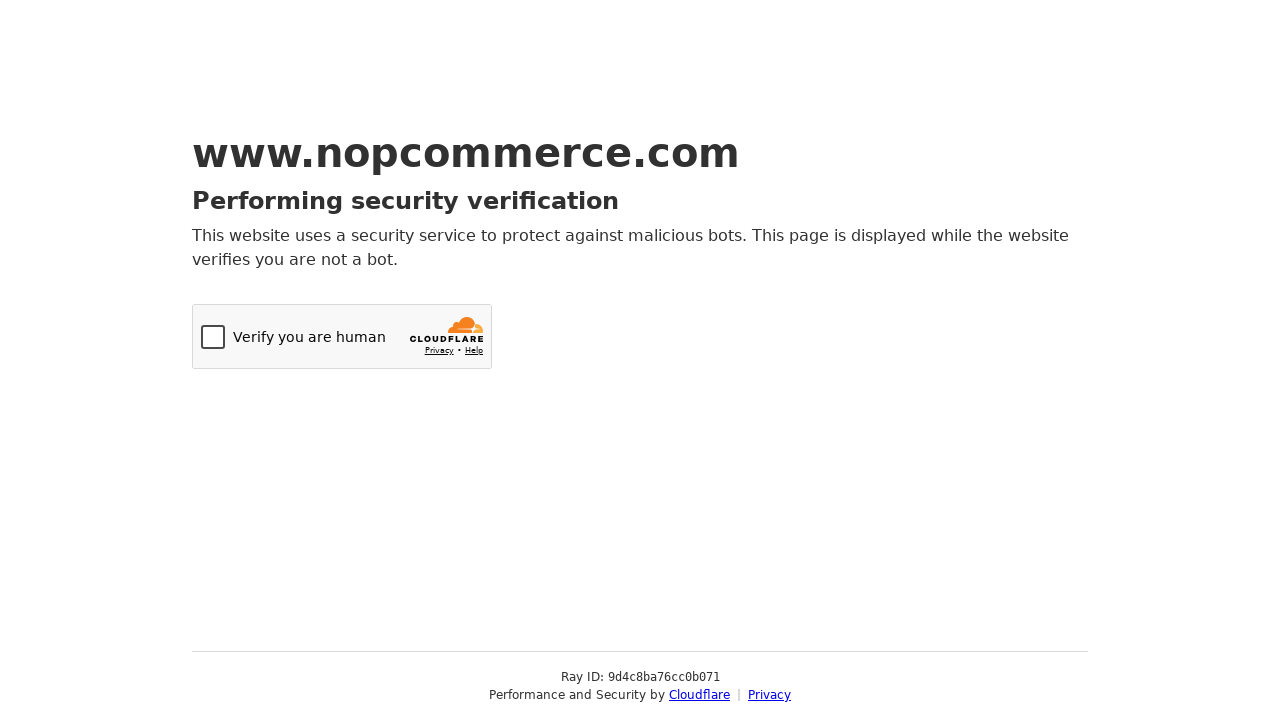